Tests JavaScript alert handling by clicking a button that triggers an alert and then accepting the alert dialog

Starting URL: https://formy-project.herokuapp.com/switch-window

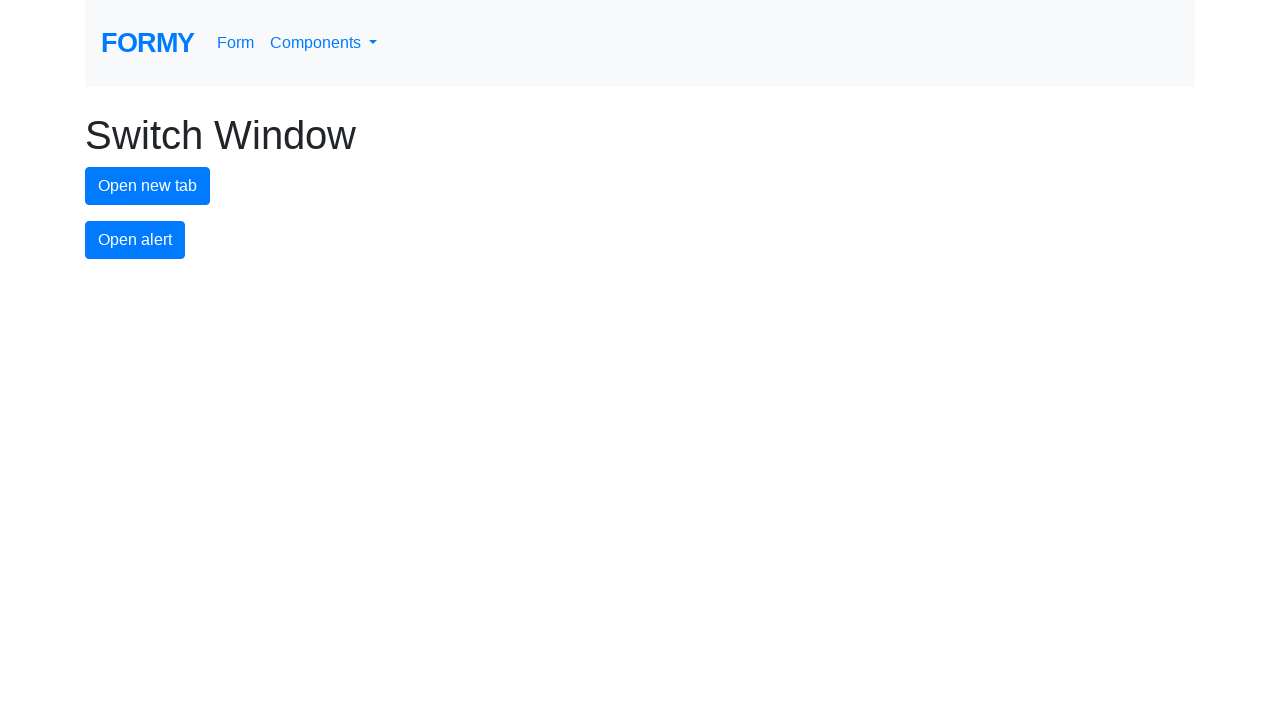

Clicked alert button to trigger JavaScript alert at (135, 240) on #alert-button
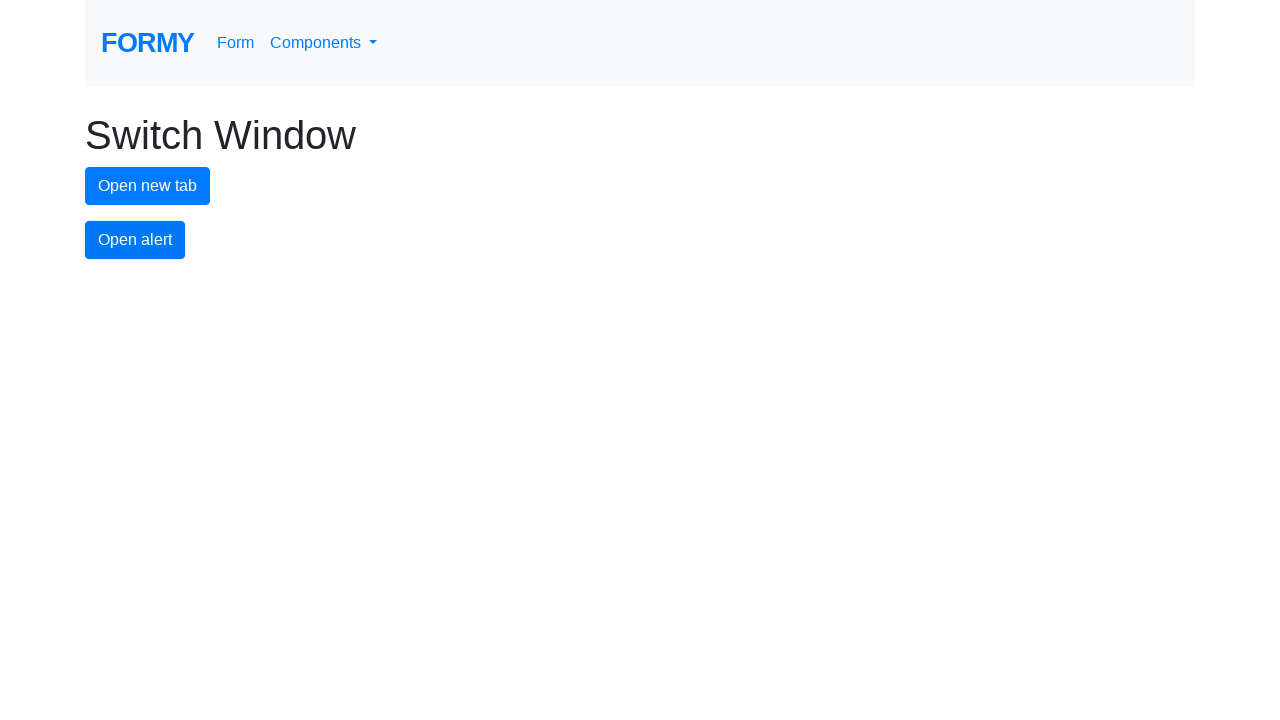

Set up dialog handler to accept alerts
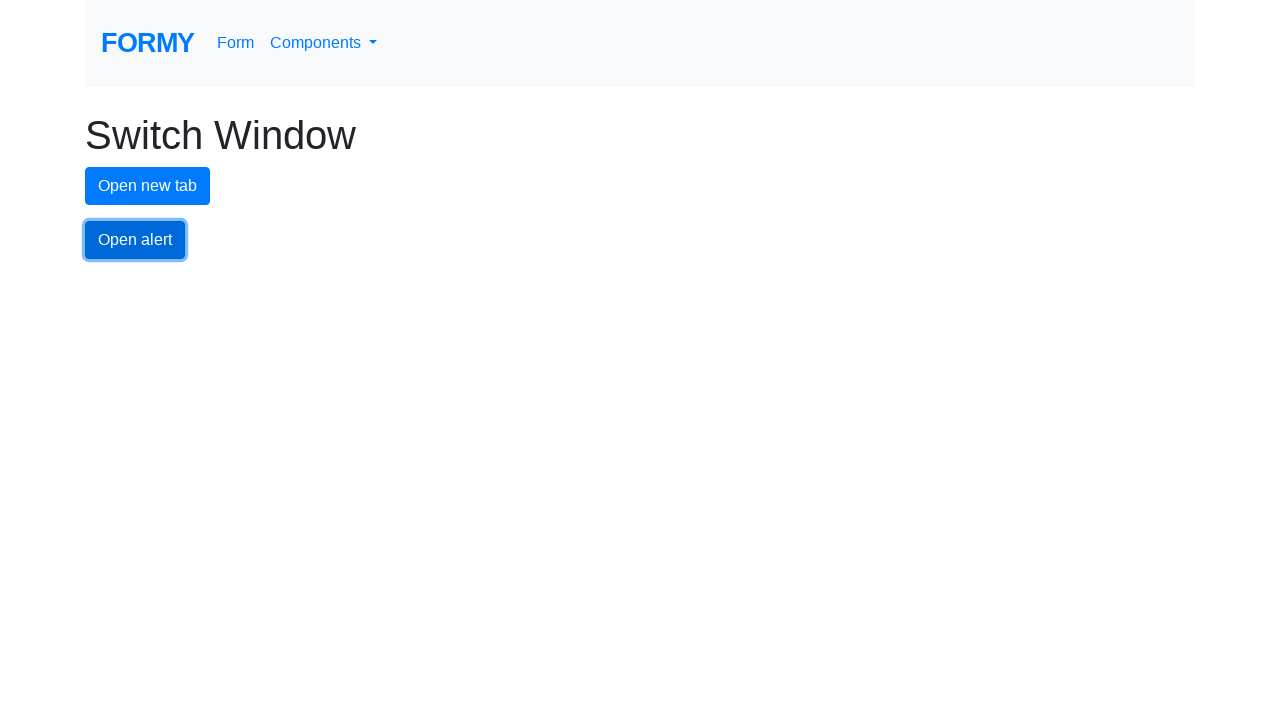

Set up one-time dialog handler to accept alert
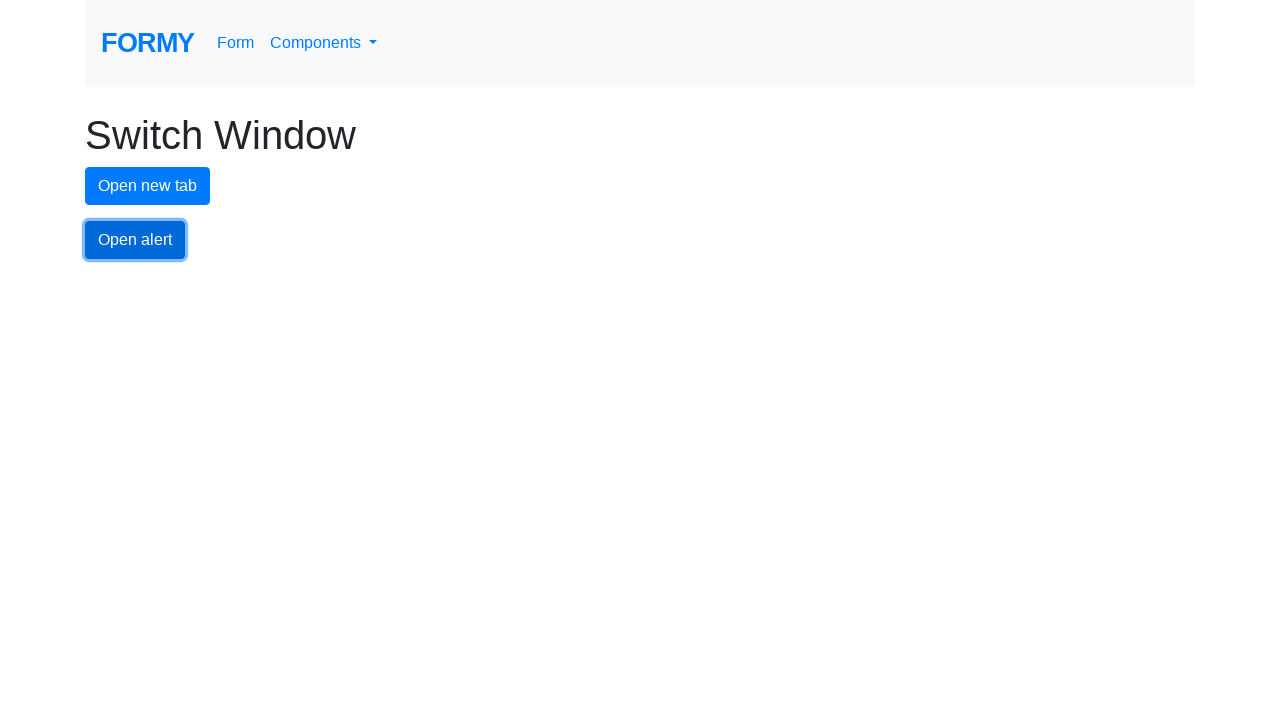

Clicked alert button and accepted the alert dialog at (135, 240) on #alert-button
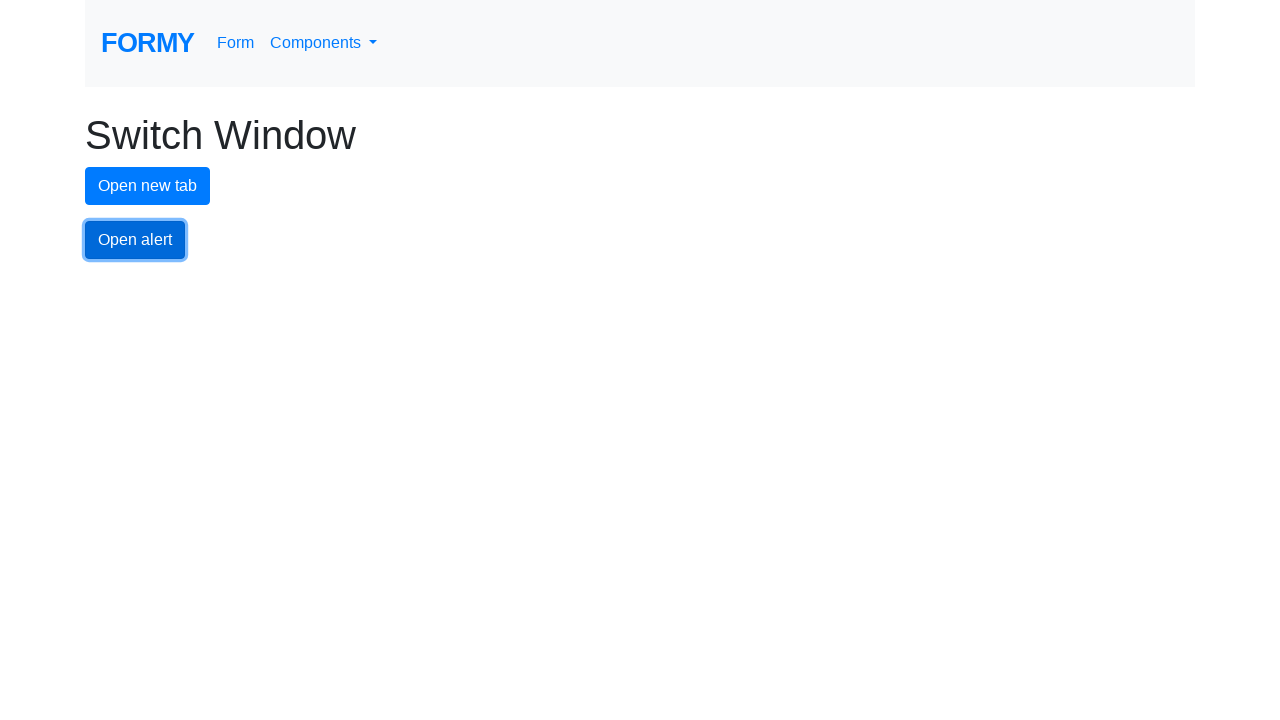

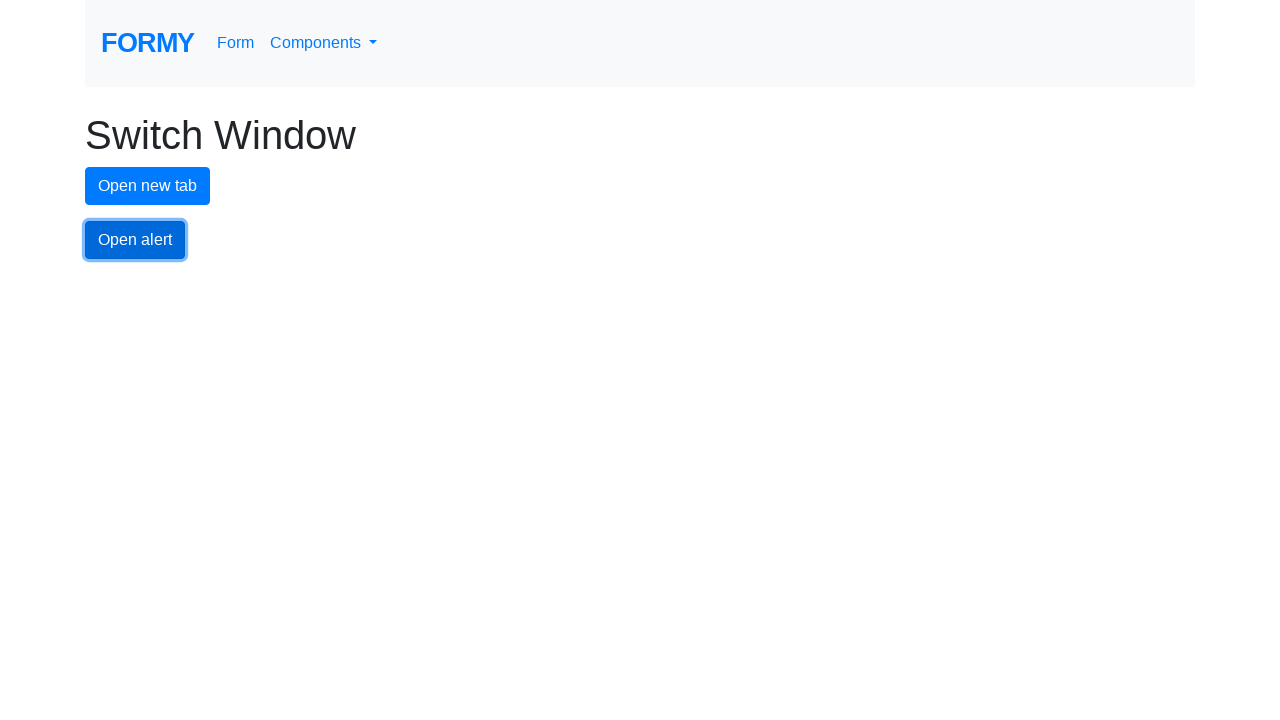